Tests checkout form with billing address and credit card payment submission.

Starting URL: https://getbootstrap.com/docs/4.0/examples/checkout/

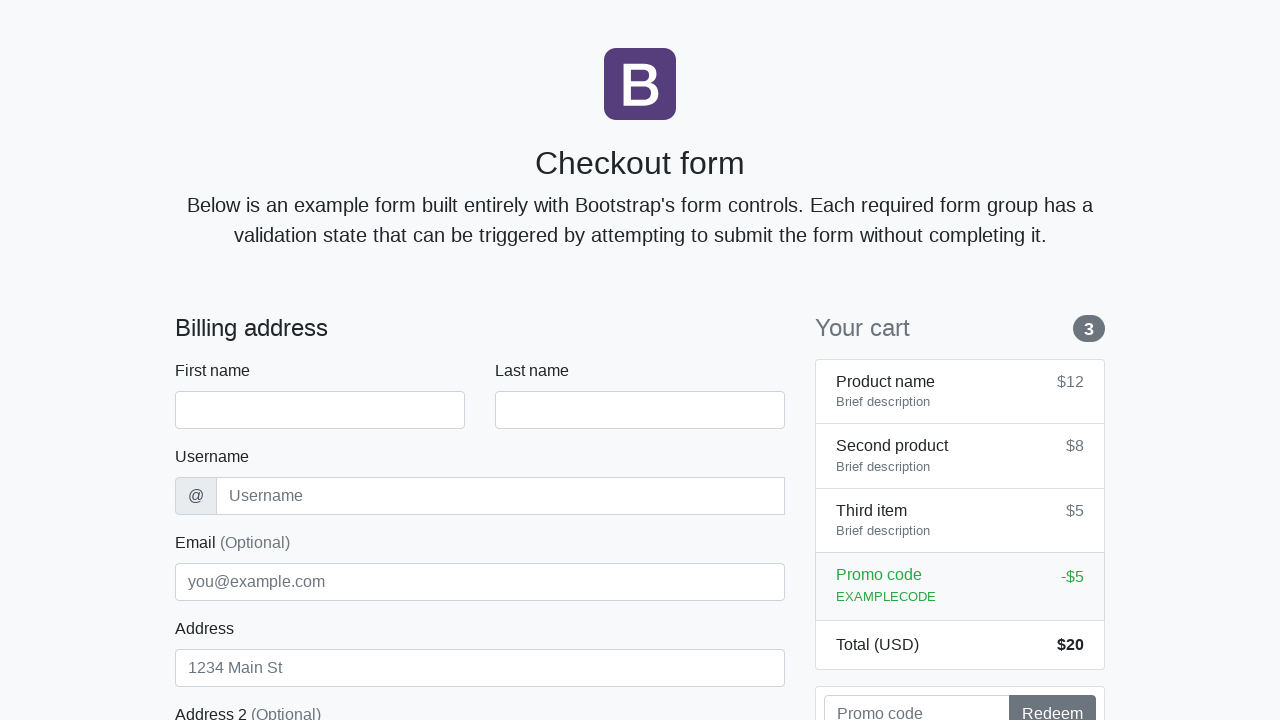

Waited for checkout form to load
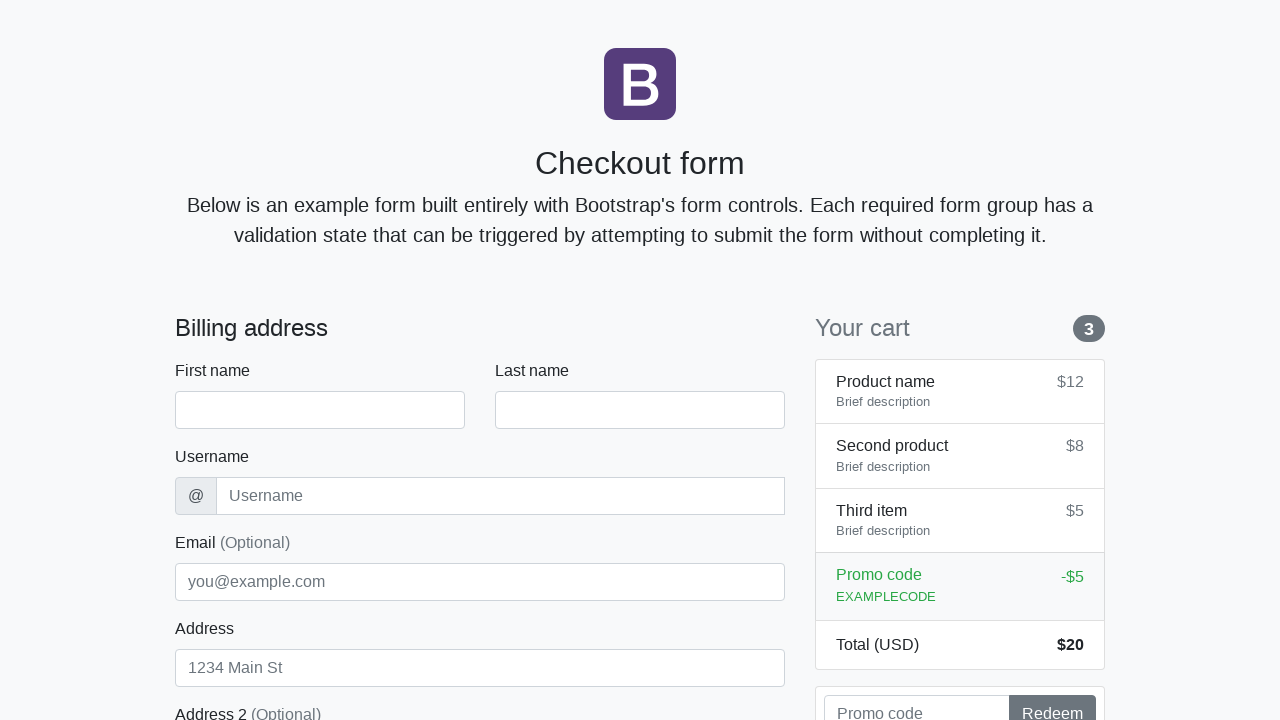

Filled first name field with 'Robert' on #firstName
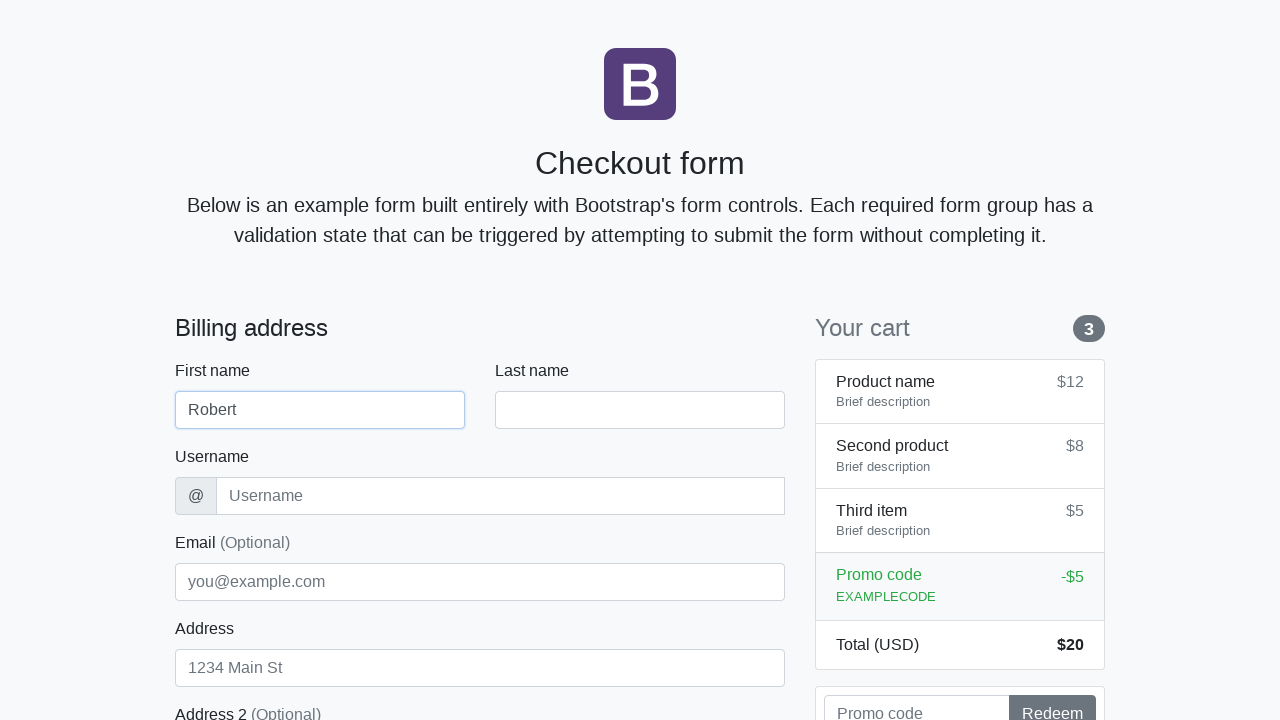

Filled last name field with 'Taylor' on #lastName
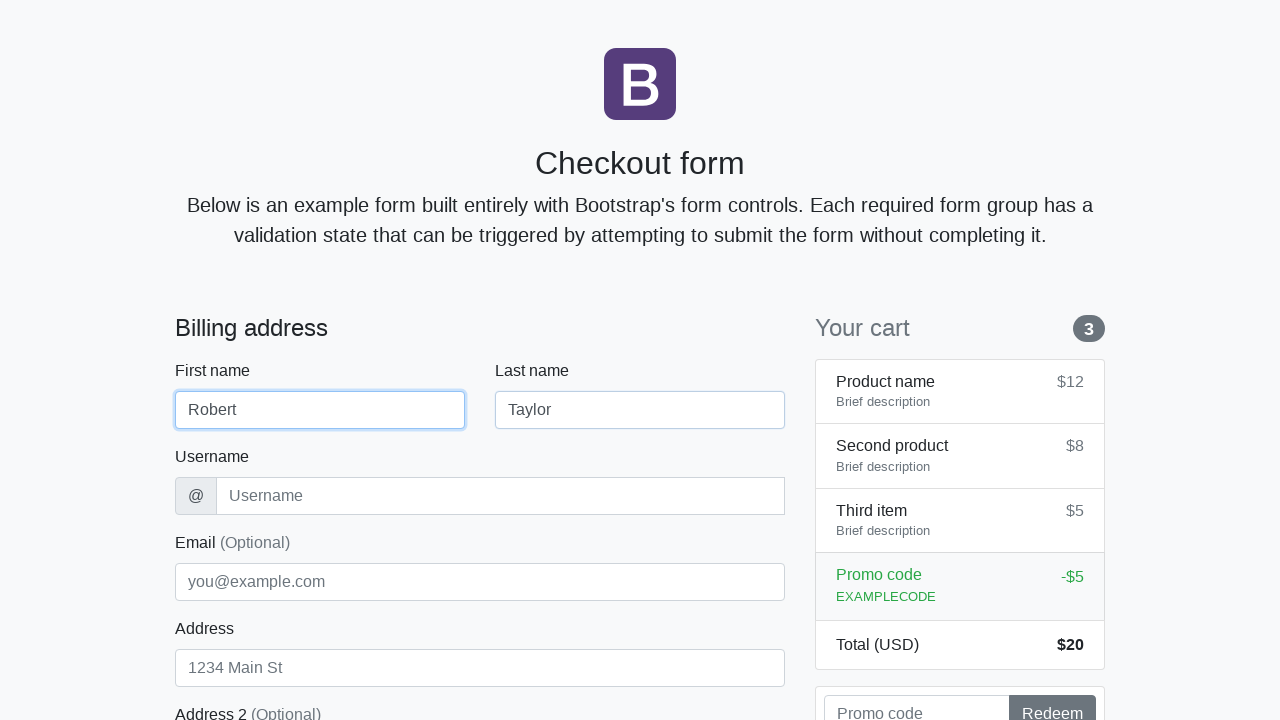

Filled username field with 'rtaylor99' on #username
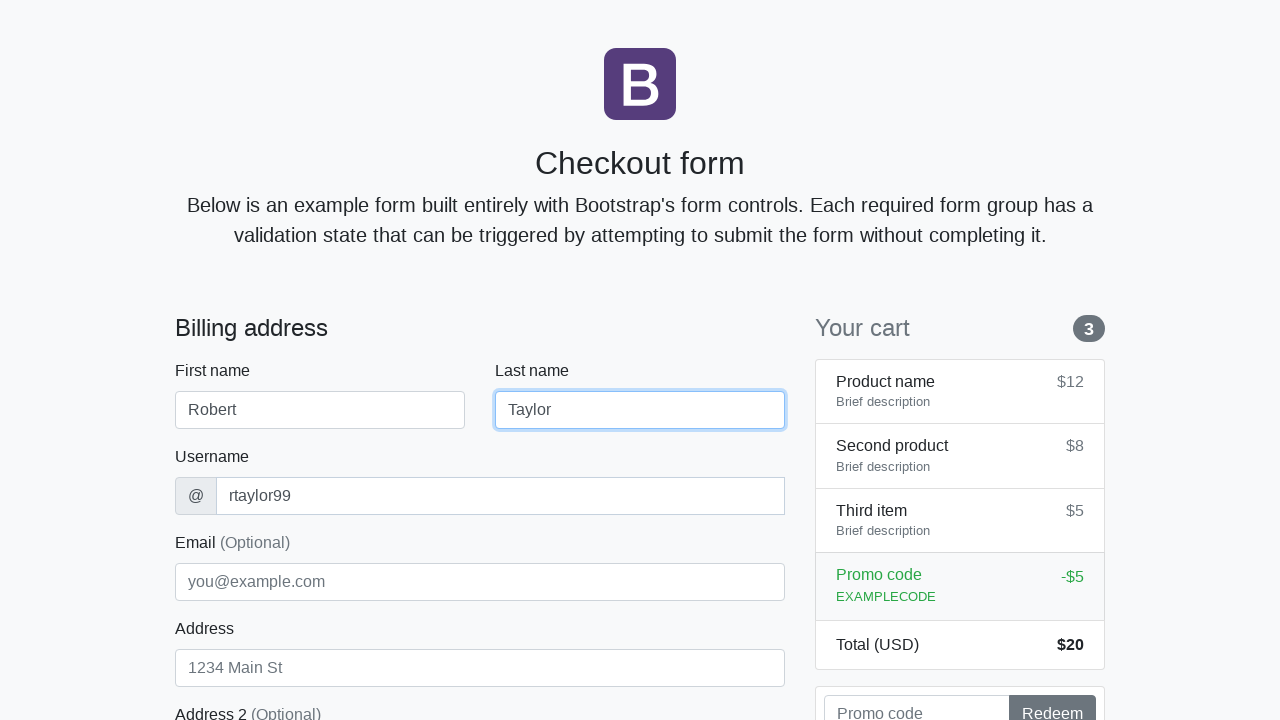

Filled address field with 'Cedar Lane 321' on #address
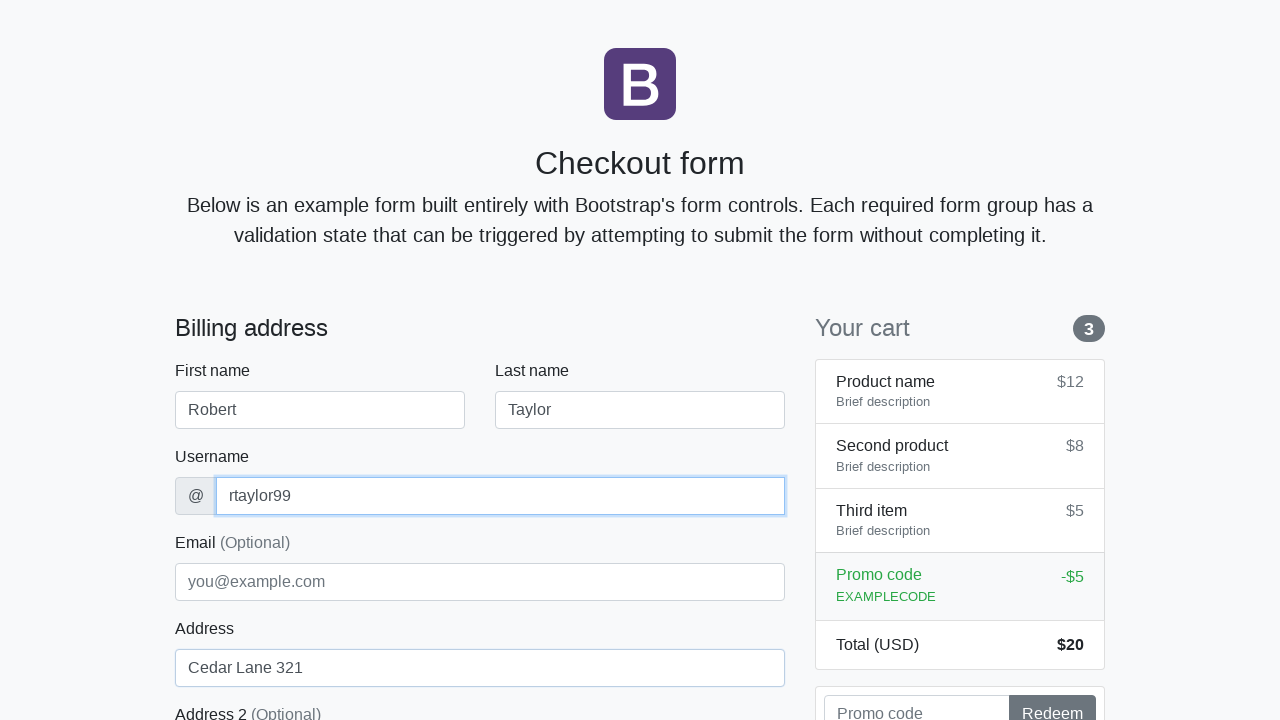

Filled email field with 'robert.taylor@domain.net' on #email
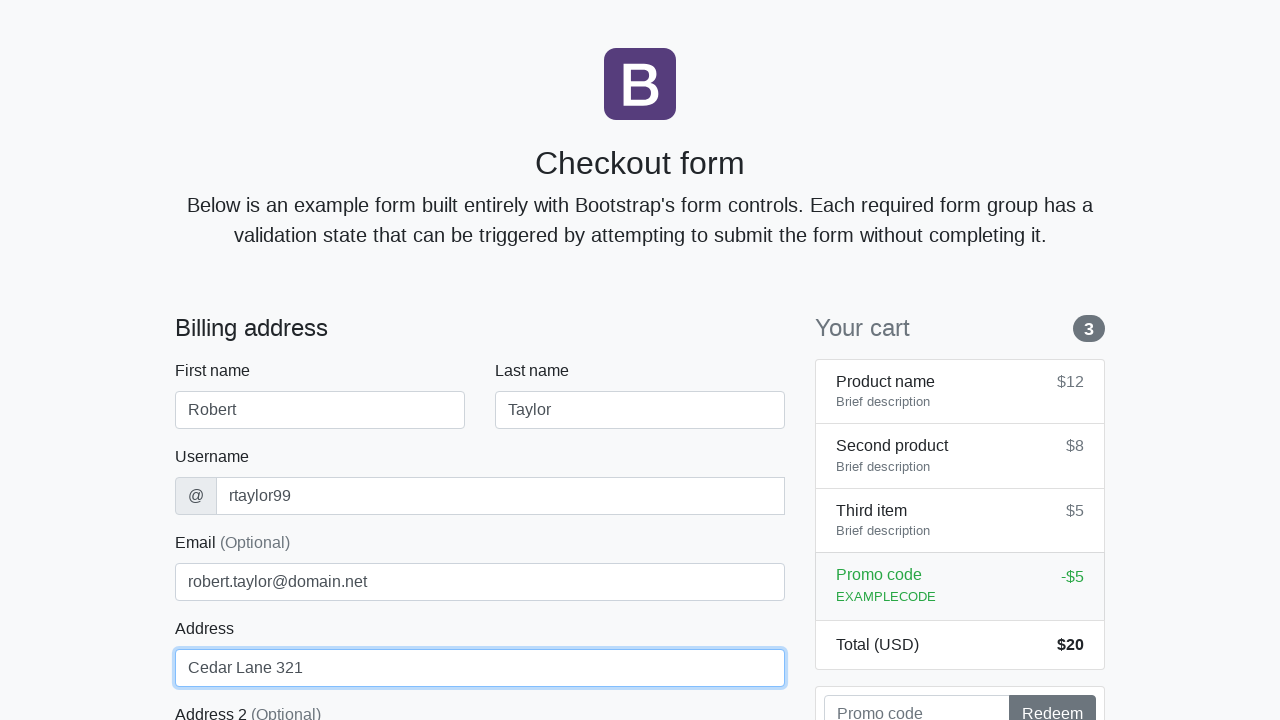

Selected 'United States' as country on #country
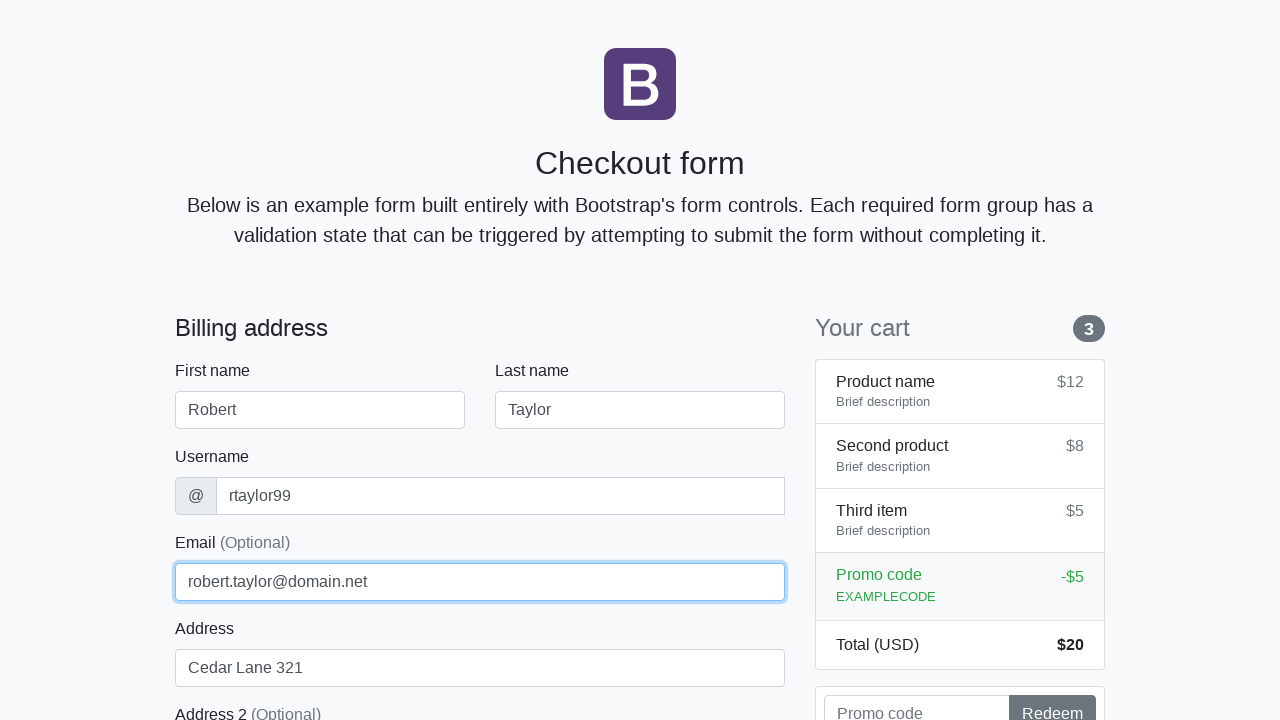

Selected 'California' as state on #state
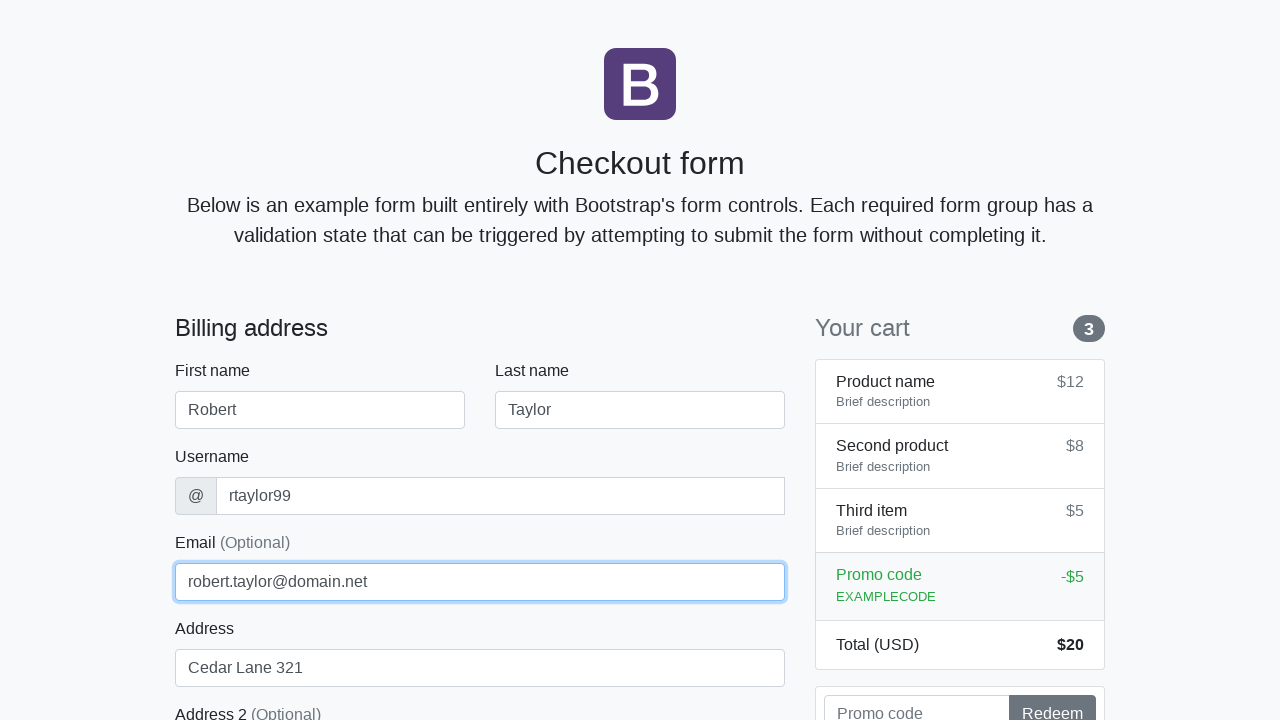

Filled zip code field with '95814' on #zip
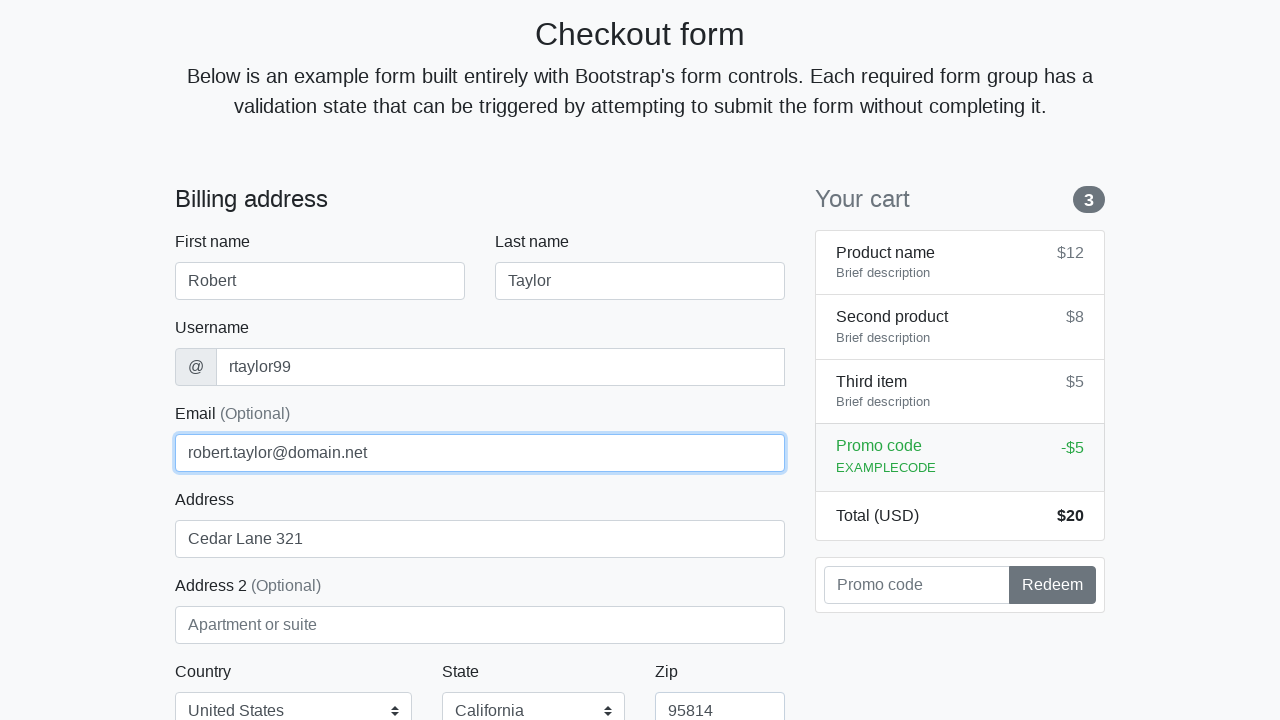

Filled credit card name field with 'Robert Taylor' on #cc-name
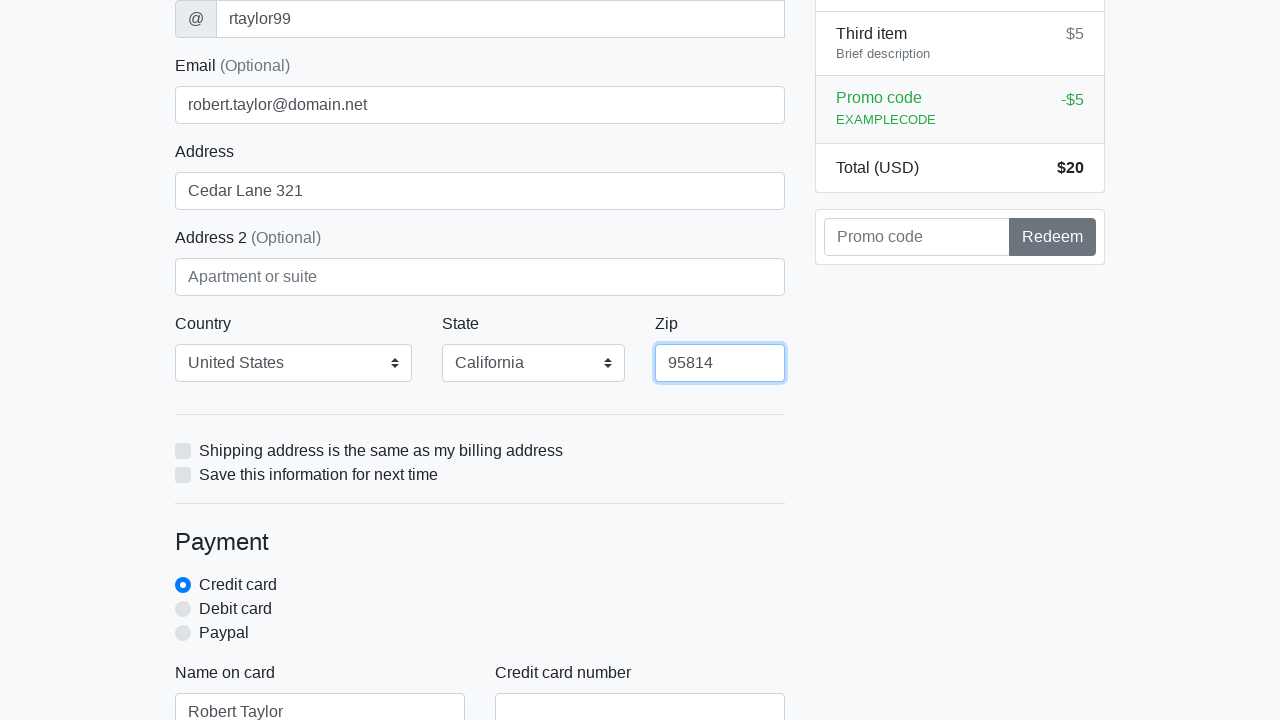

Filled credit card number field on #cc-number
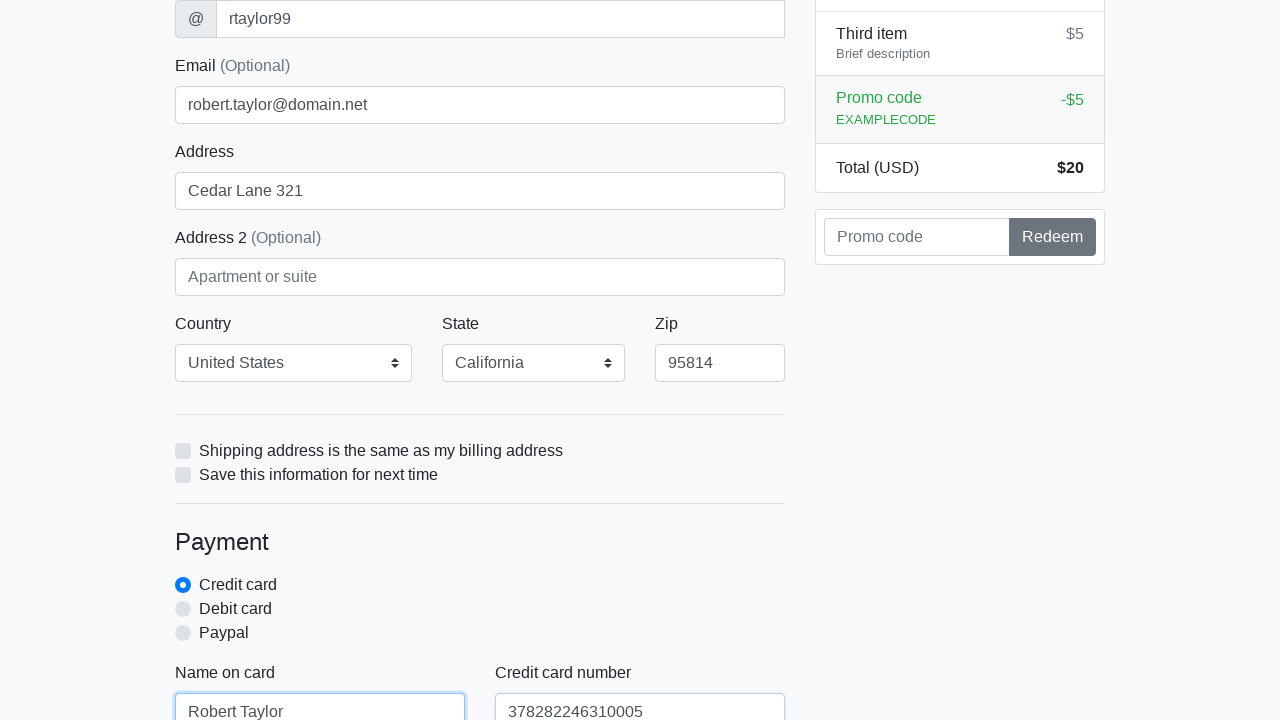

Filled credit card expiration field with '03/2025' on #cc-expiration
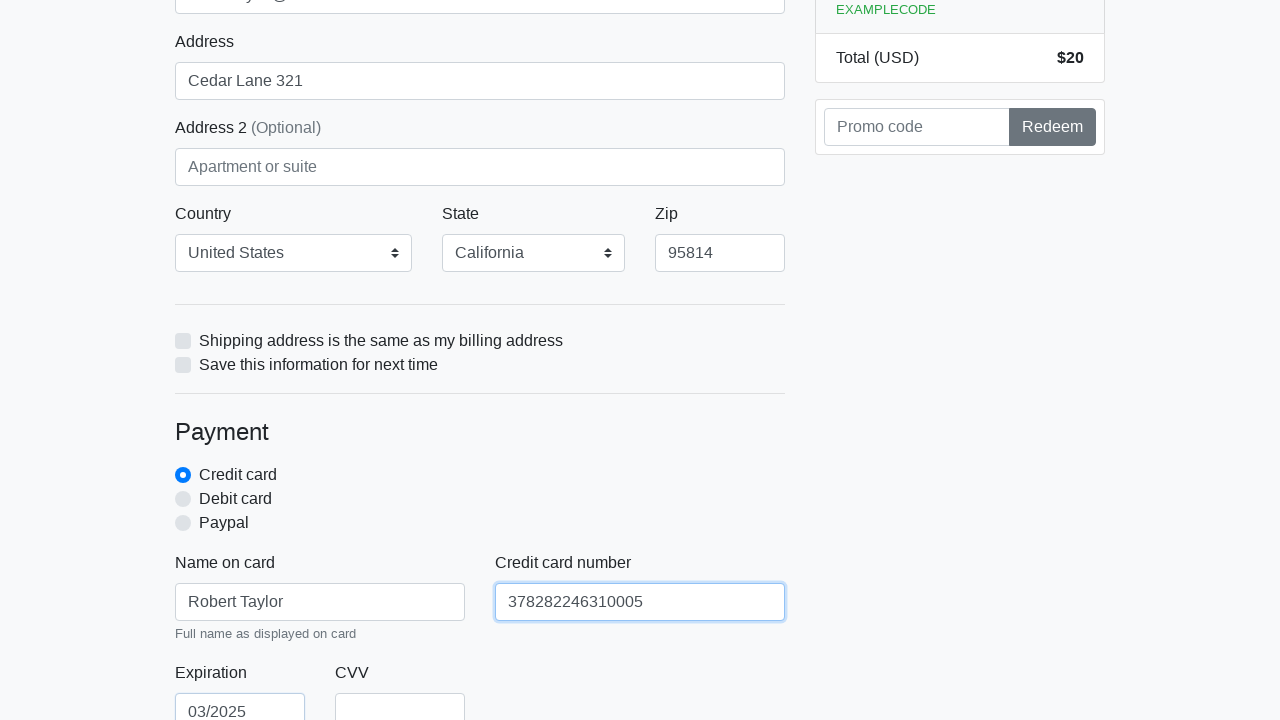

Filled credit card CVV field with '321' on #cc-cvv
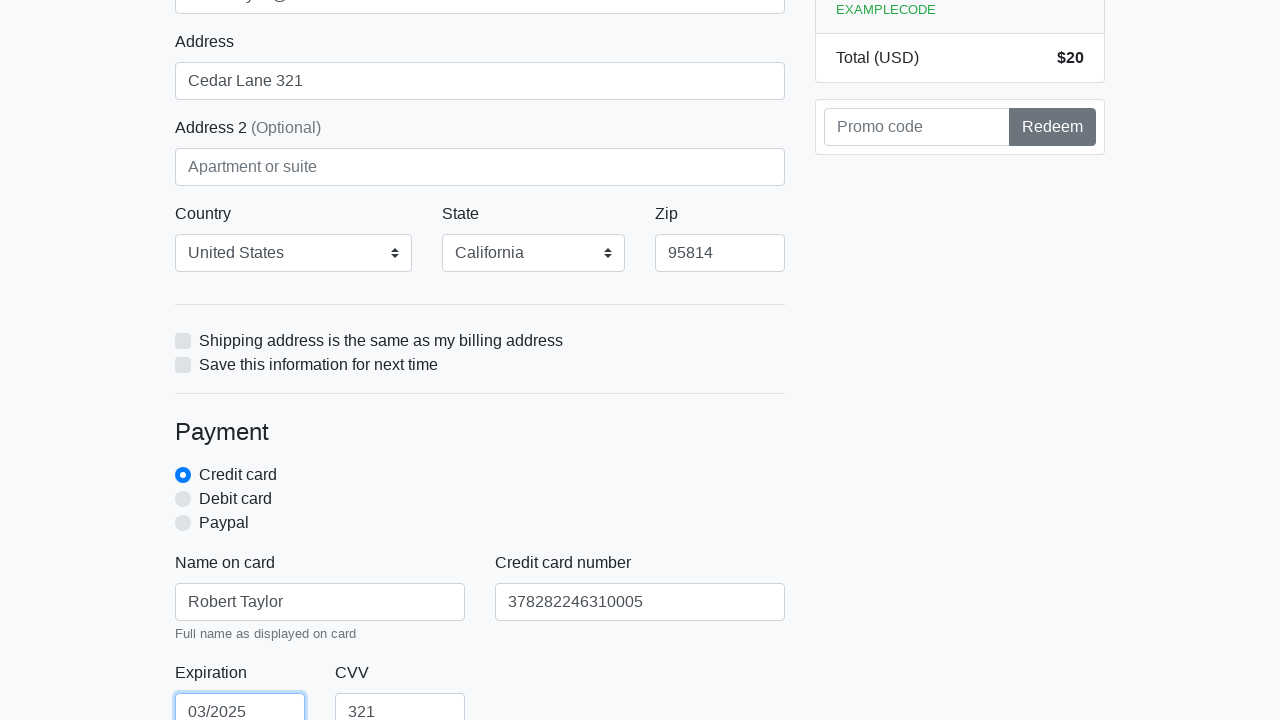

Clicked checkout proceed button to submit payment at (480, 500) on xpath=/html/body/div/div[2]/div[2]/form/button
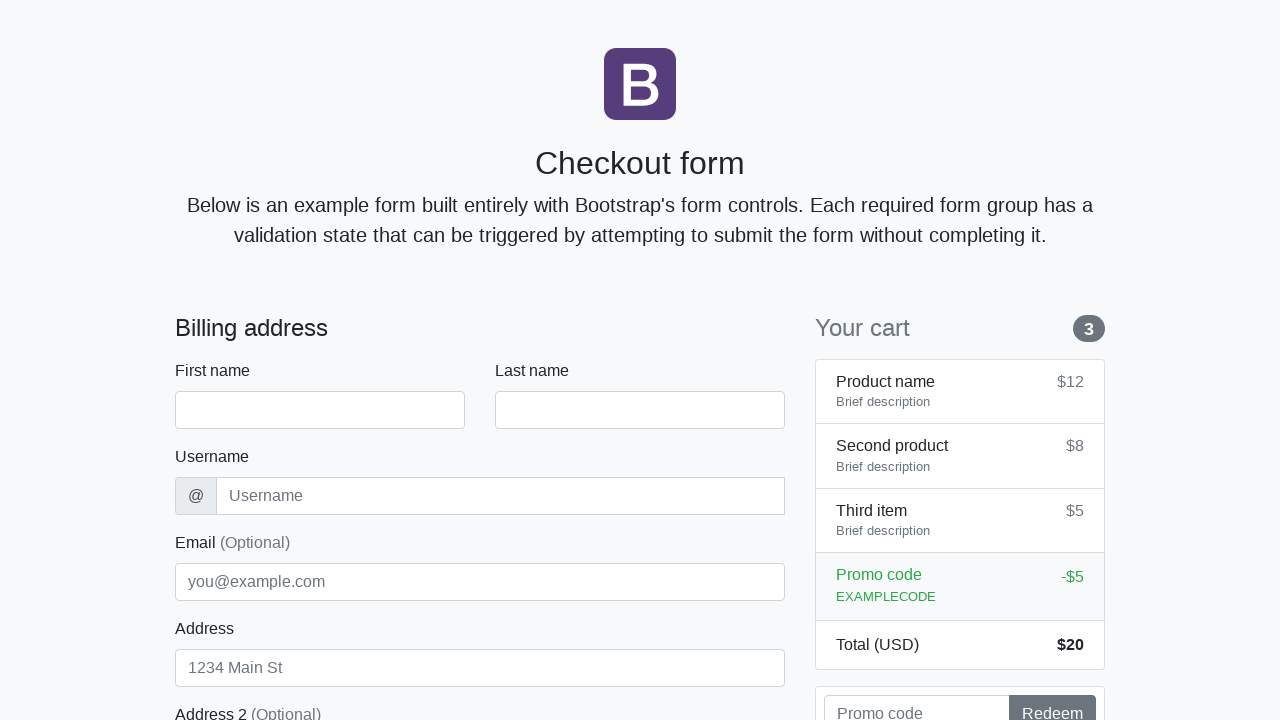

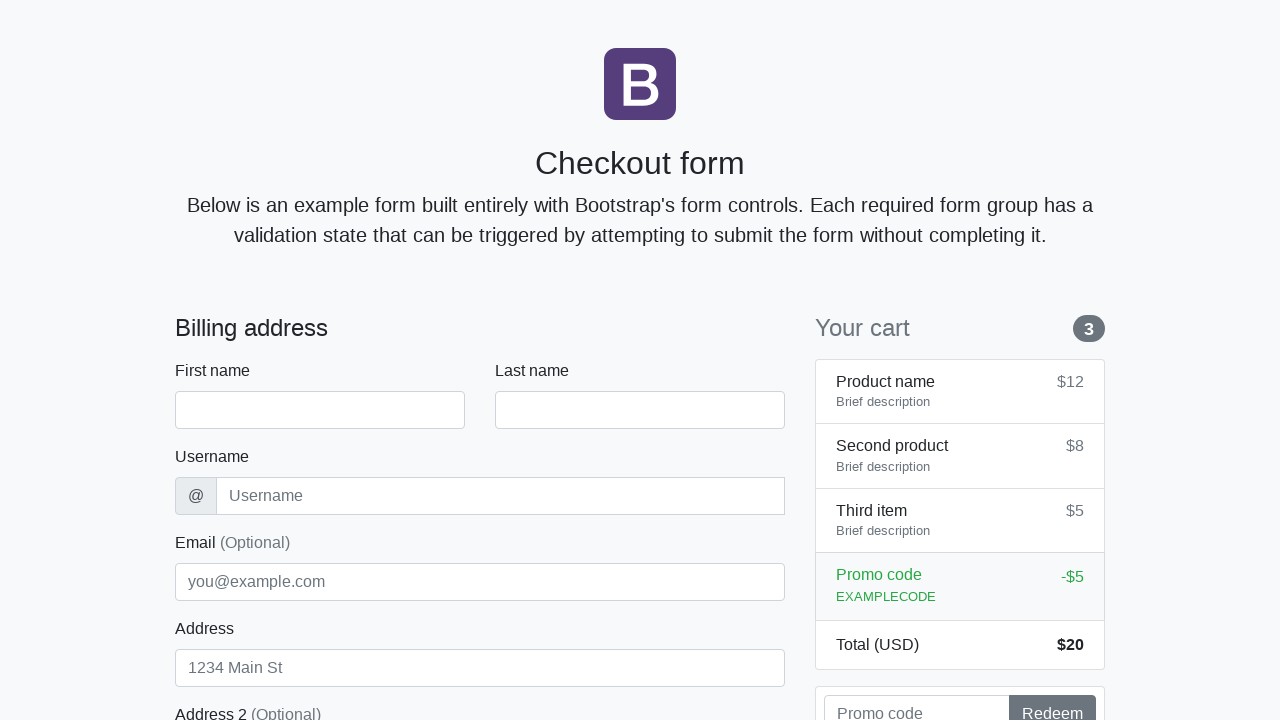